Navigates to the Tira Beauty website homepage and waits for it to load.

Starting URL: https://www.tirabeauty.com/

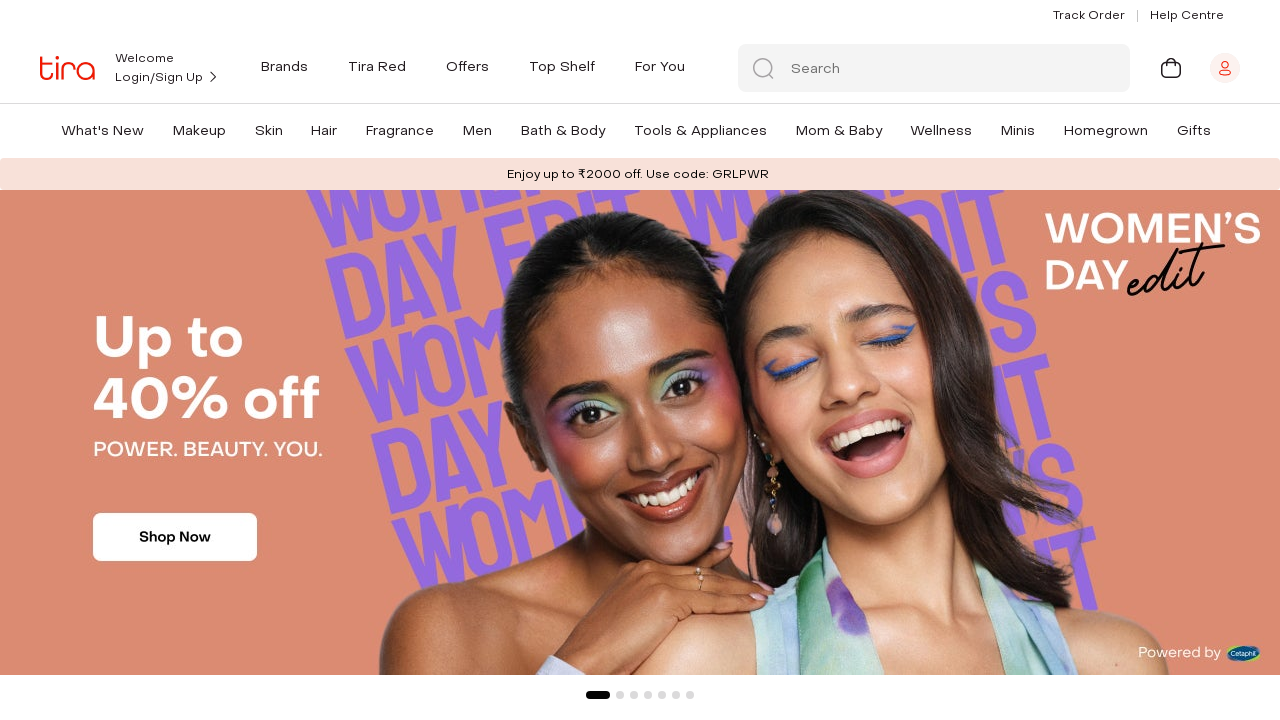

Navigated to Tira Beauty homepage
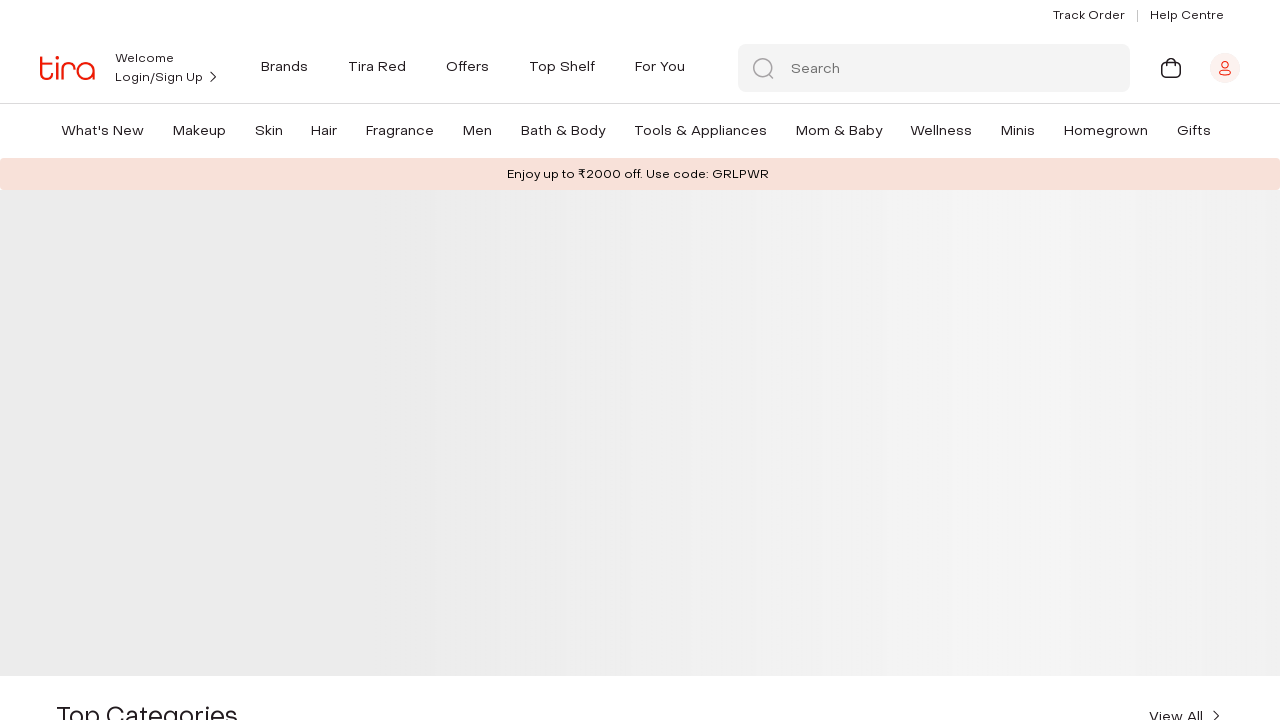

Waited for DOM to be fully loaded
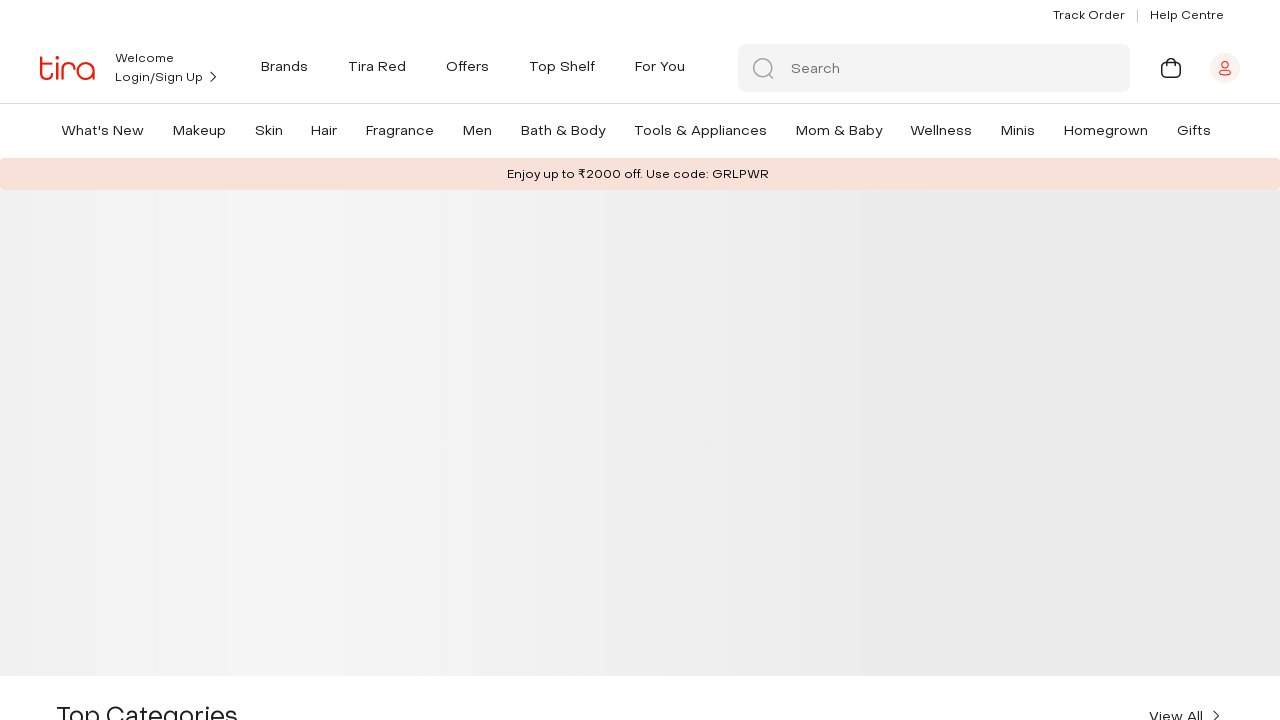

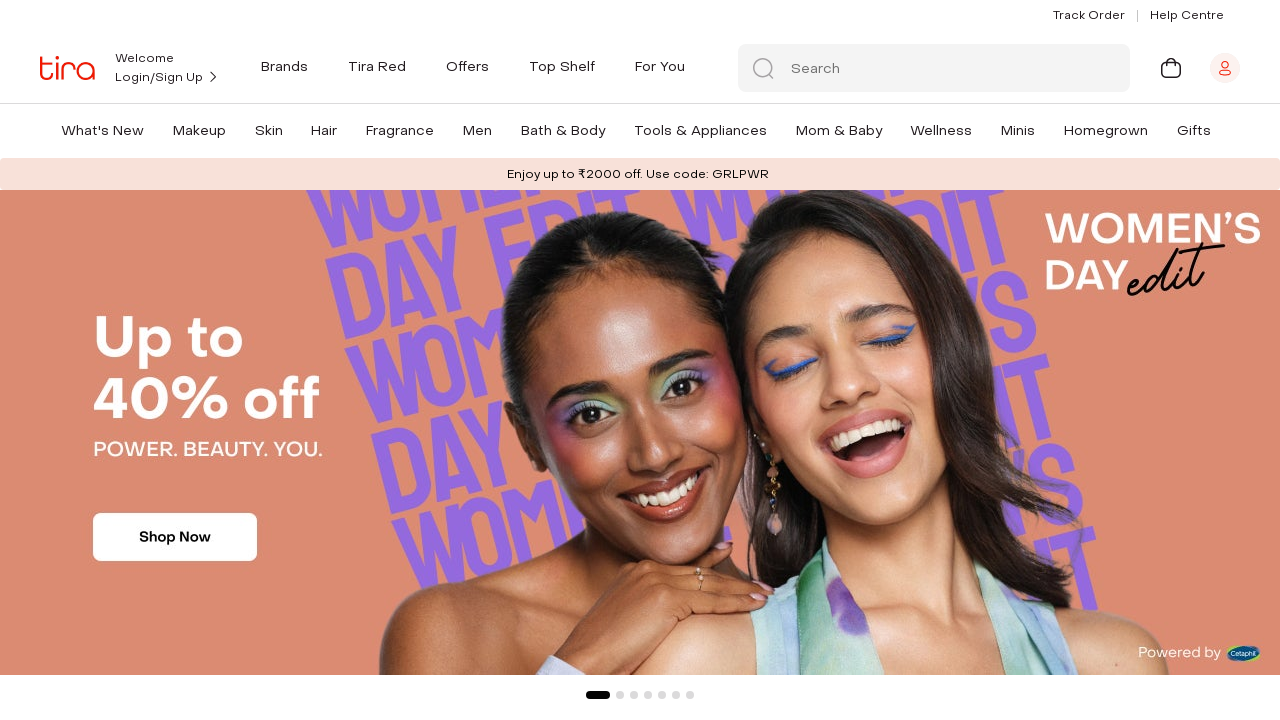